Navigates to ChromeDriver download page and clicks on a download link for the Windows 32-bit ChromeDriver zip file

Starting URL: https://chromedriver.storage.googleapis.com/index.html?path=94.0.4606.41/

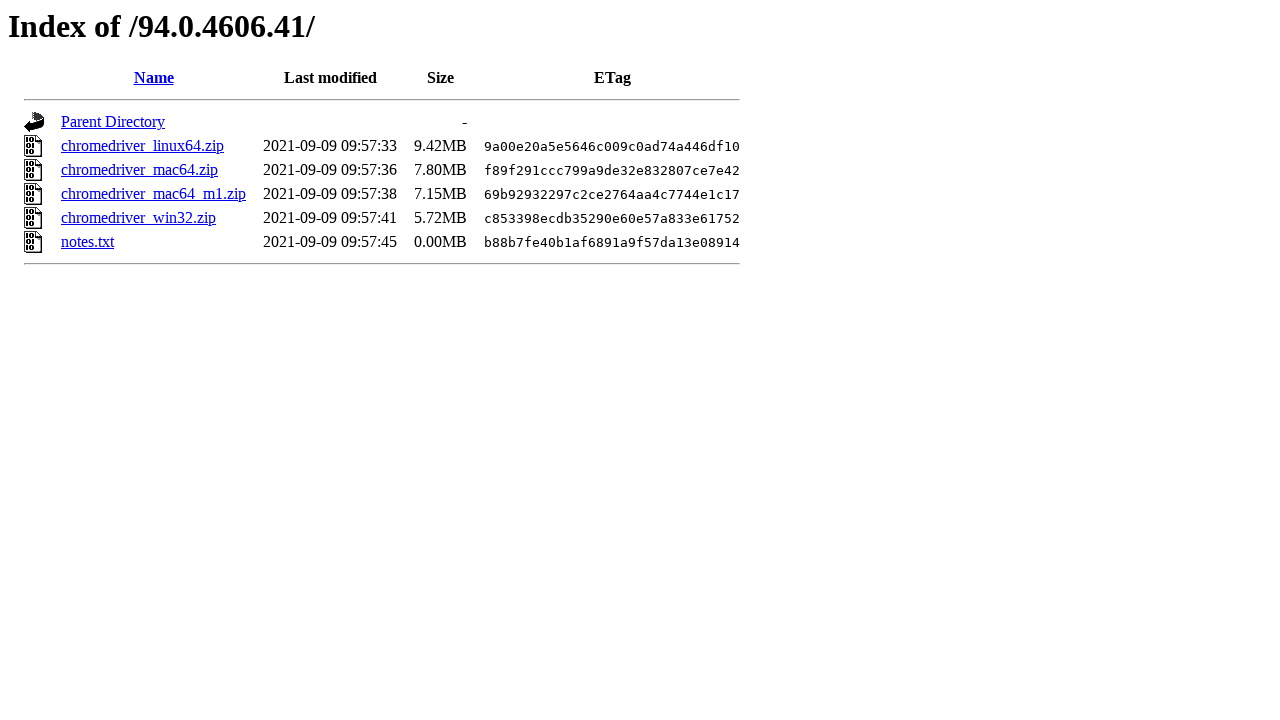

Reloaded the ChromeDriver download page
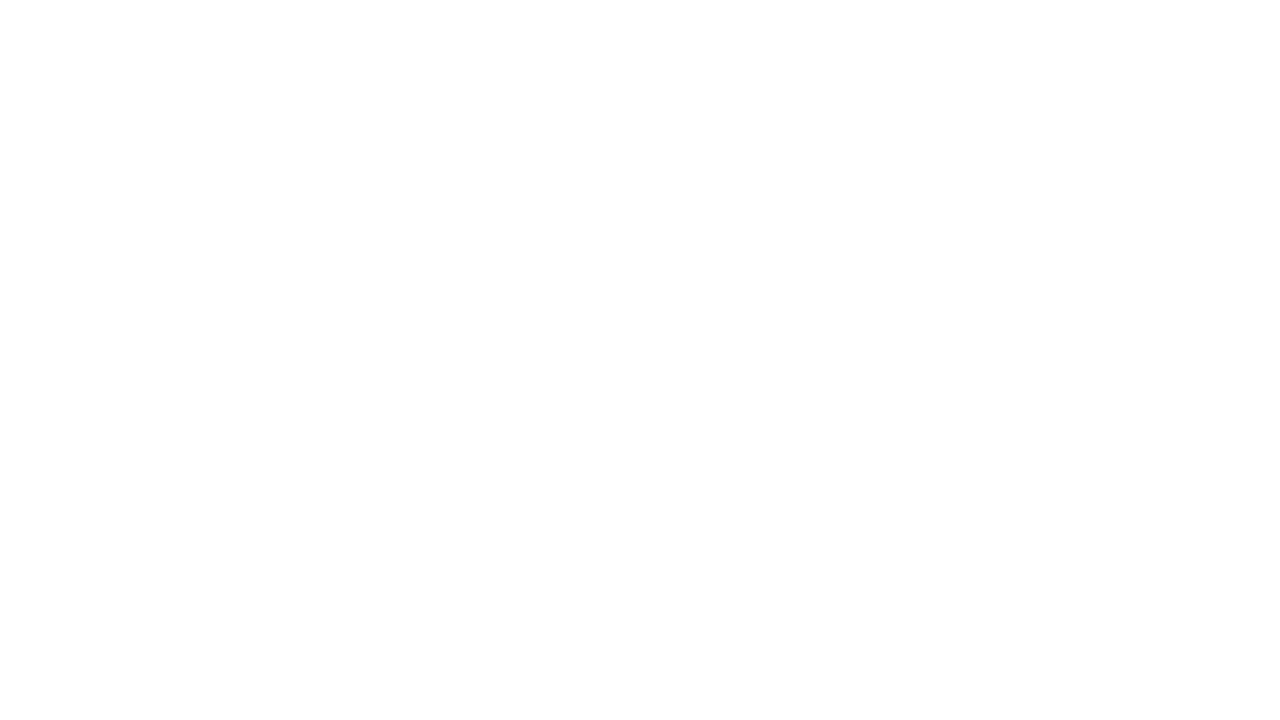

Waited 3 seconds for page to fully load
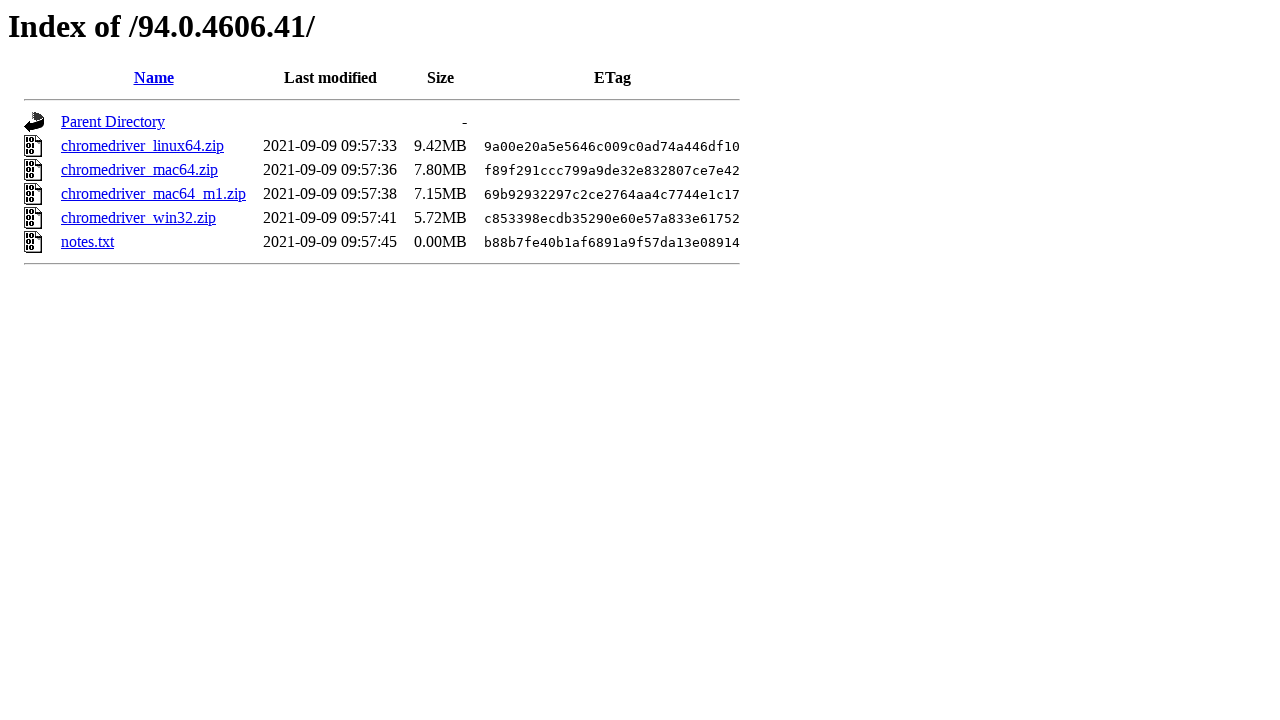

Clicked download link for Windows 32-bit ChromeDriver zip file (chromedriver_win32.zip) at (138, 218) on xpath=//a[@href='/94.0.4606.41/chromedriver_win32.zip']
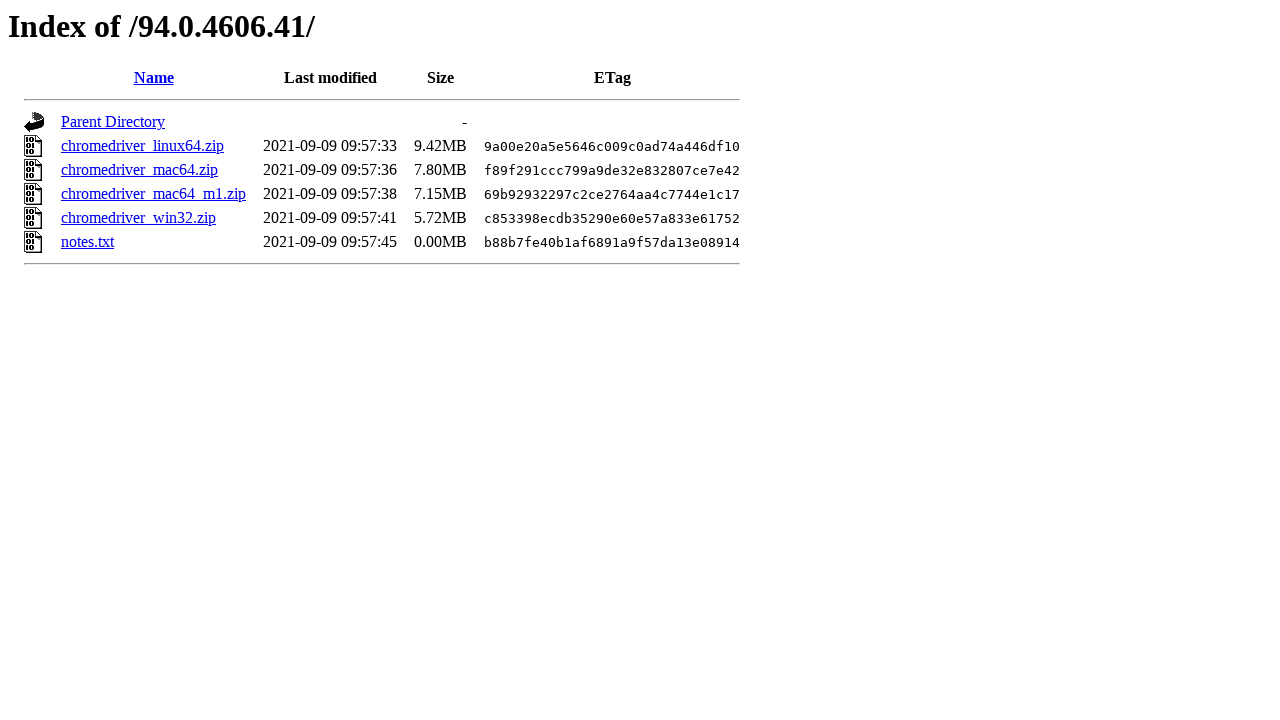

Waited 2 seconds for download to initiate
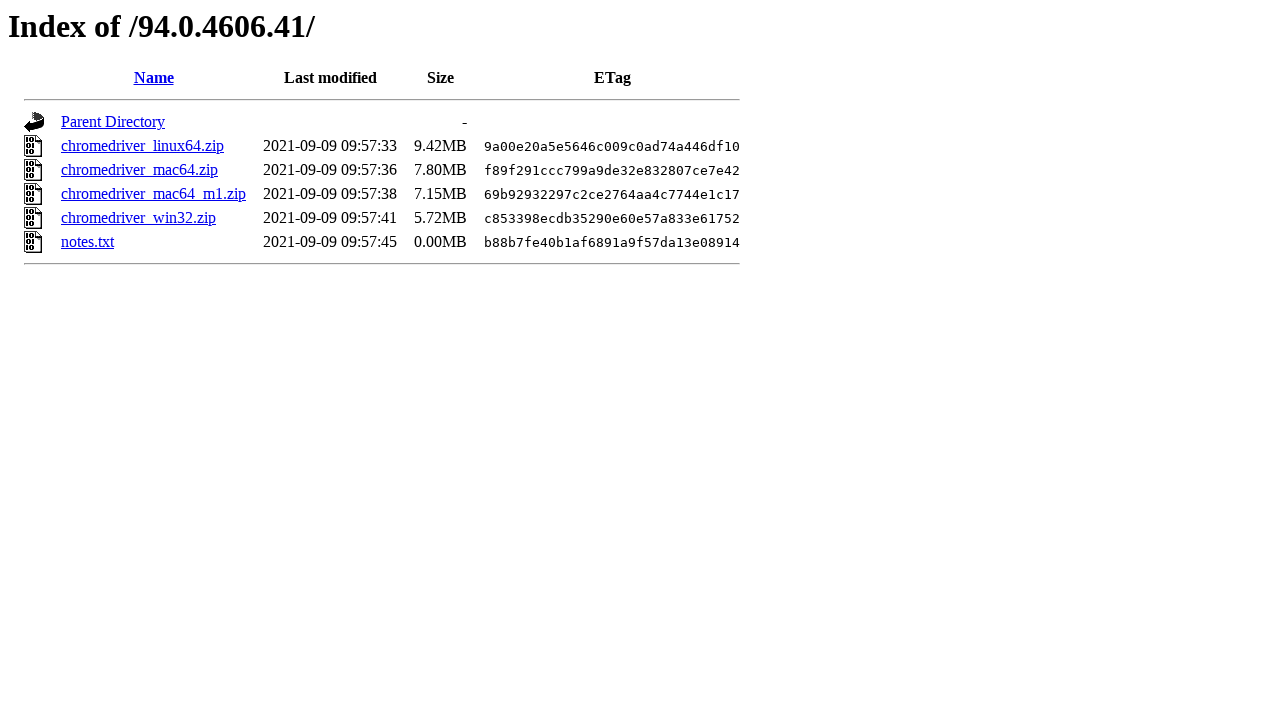

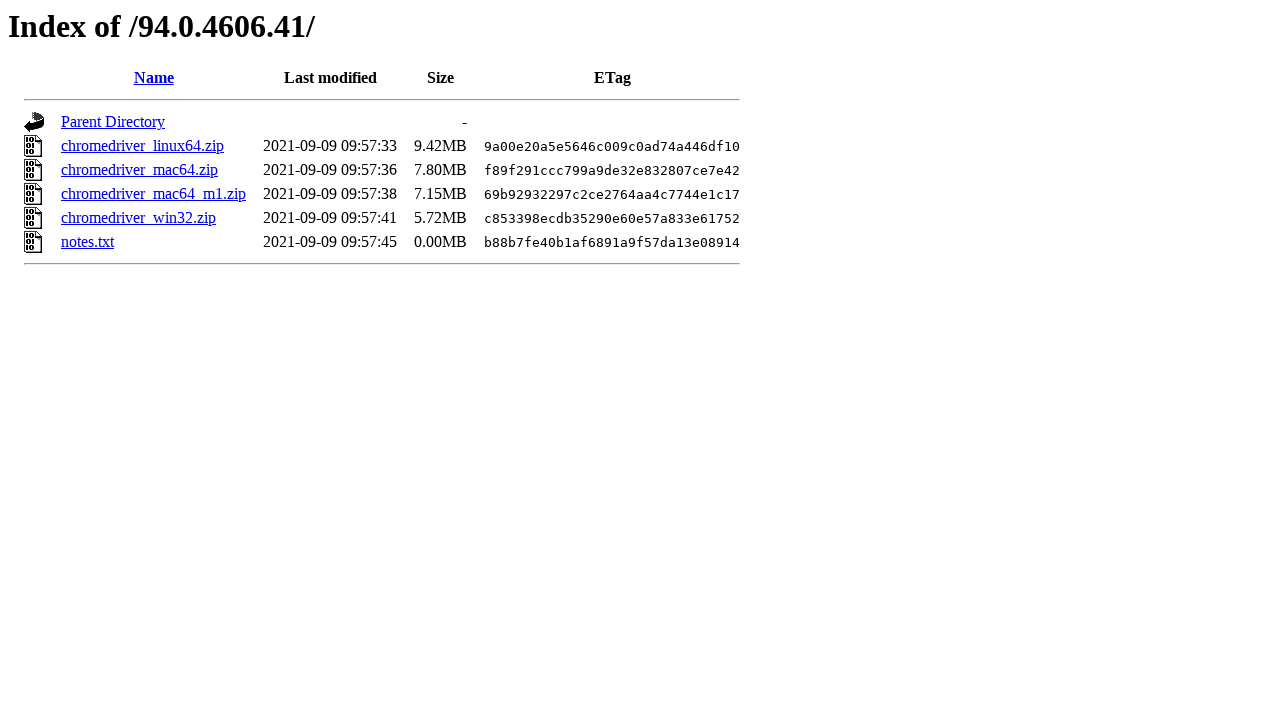